Navigates to GitHub's homepage and verifies the page loads successfully by checking the page title

Starting URL: https://github.com

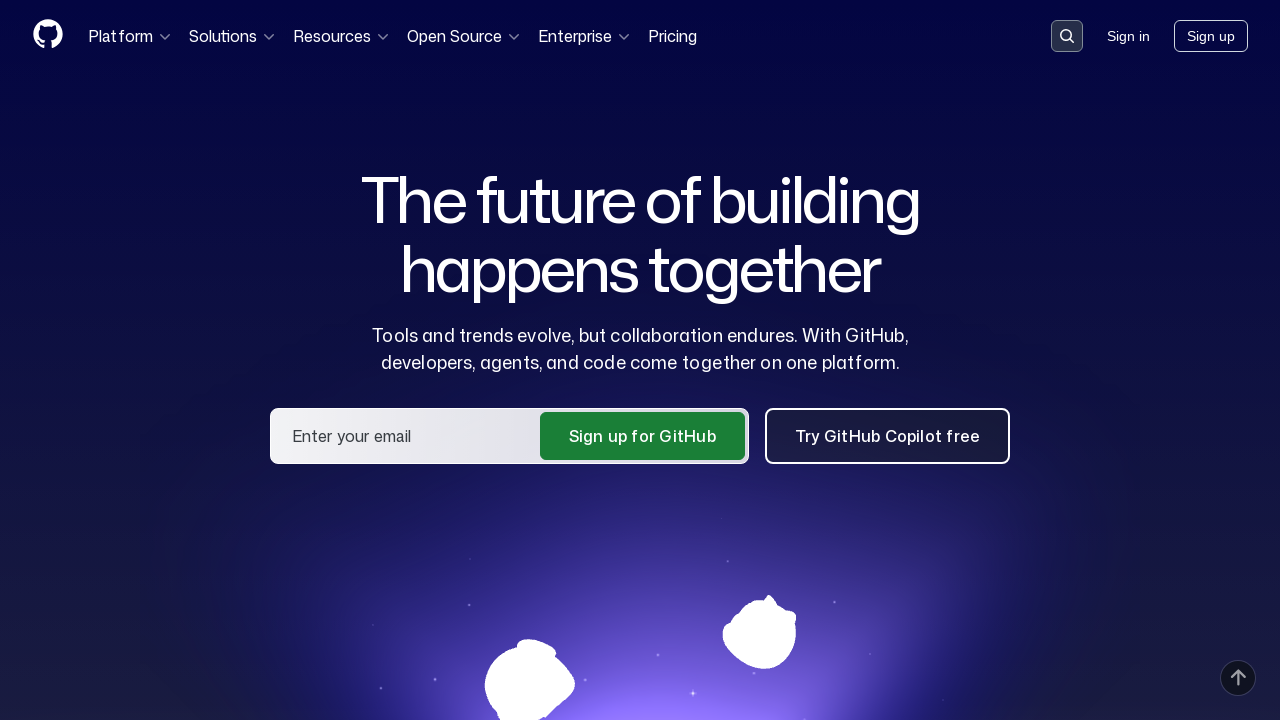

Navigated to GitHub homepage at https://github.com
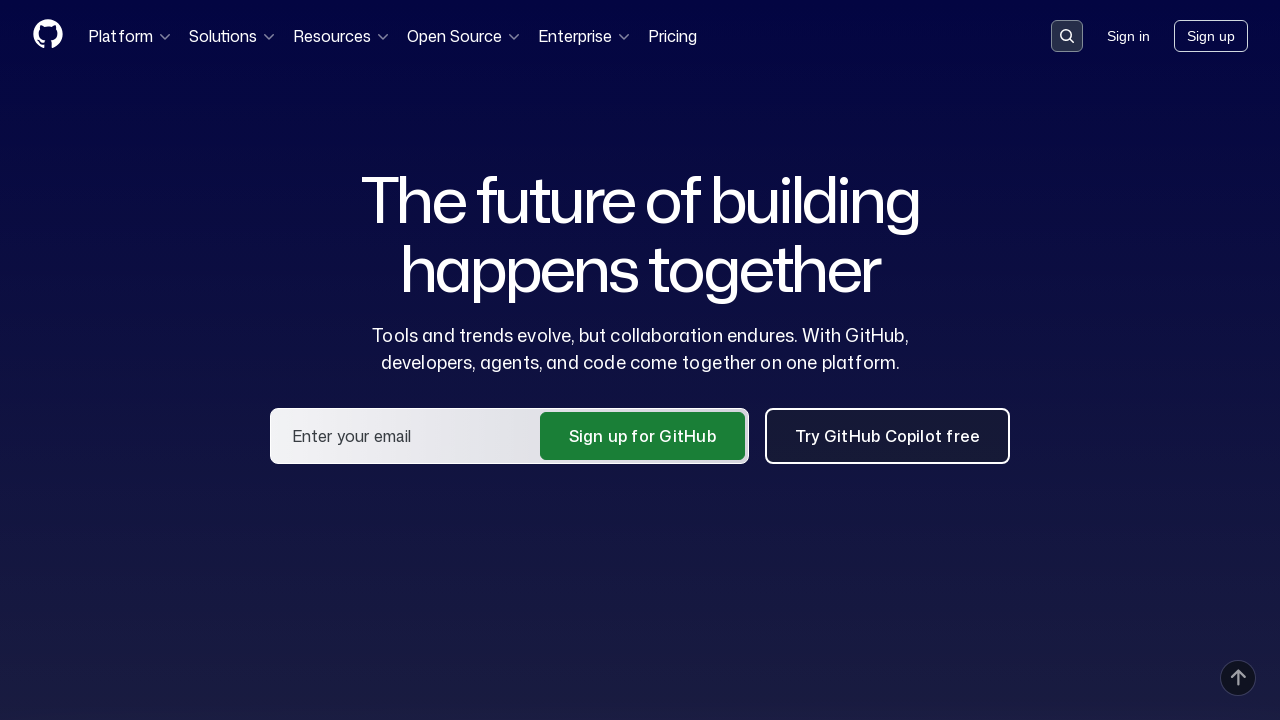

Page reached domcontentloaded state
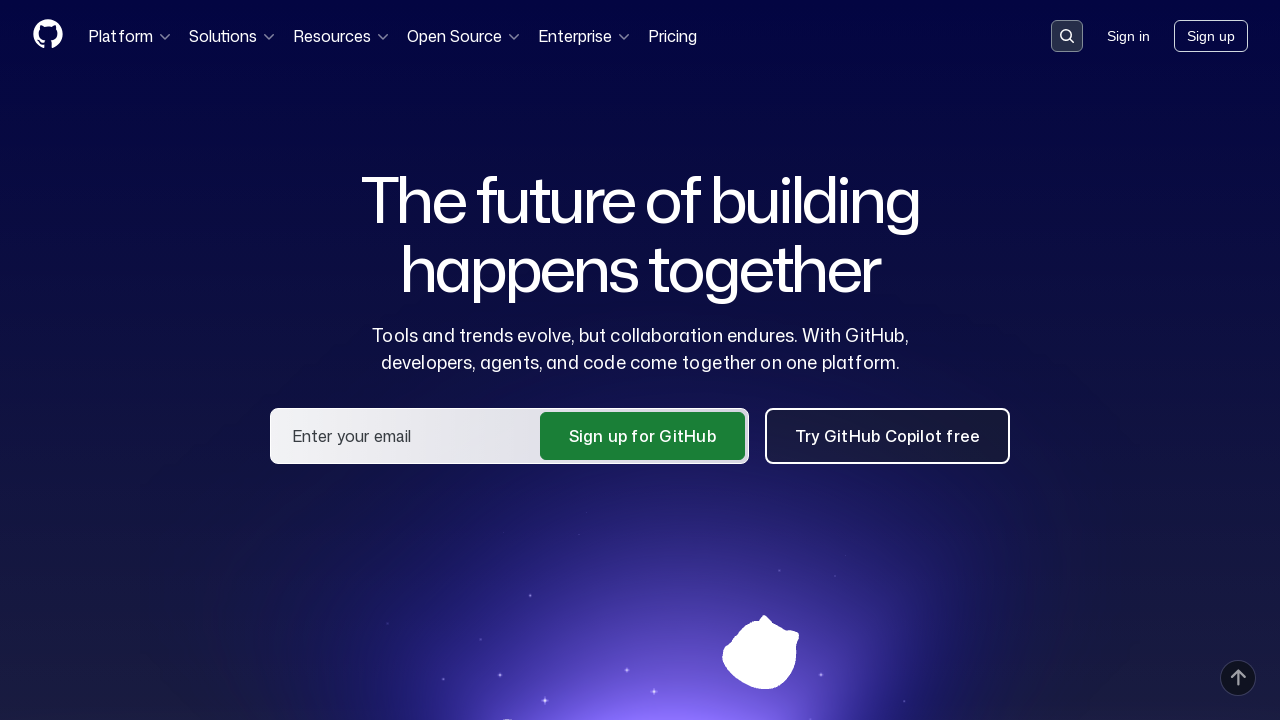

Verified page title contains 'GitHub'
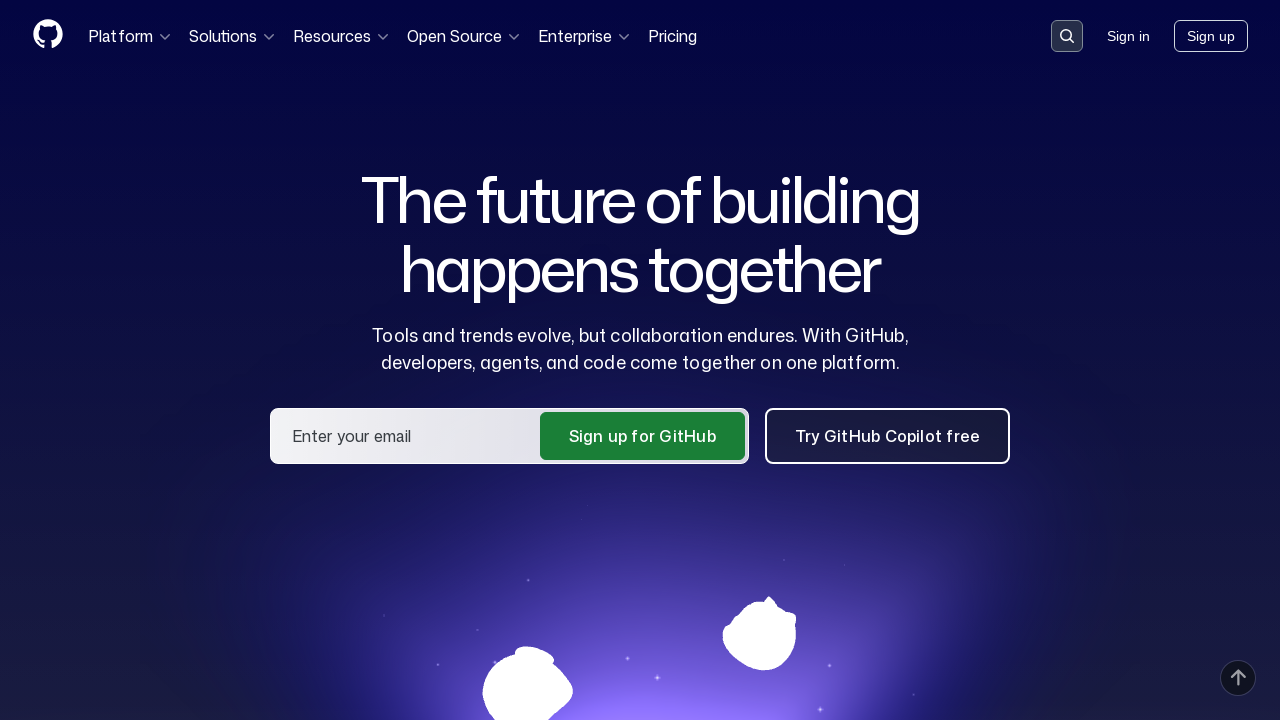

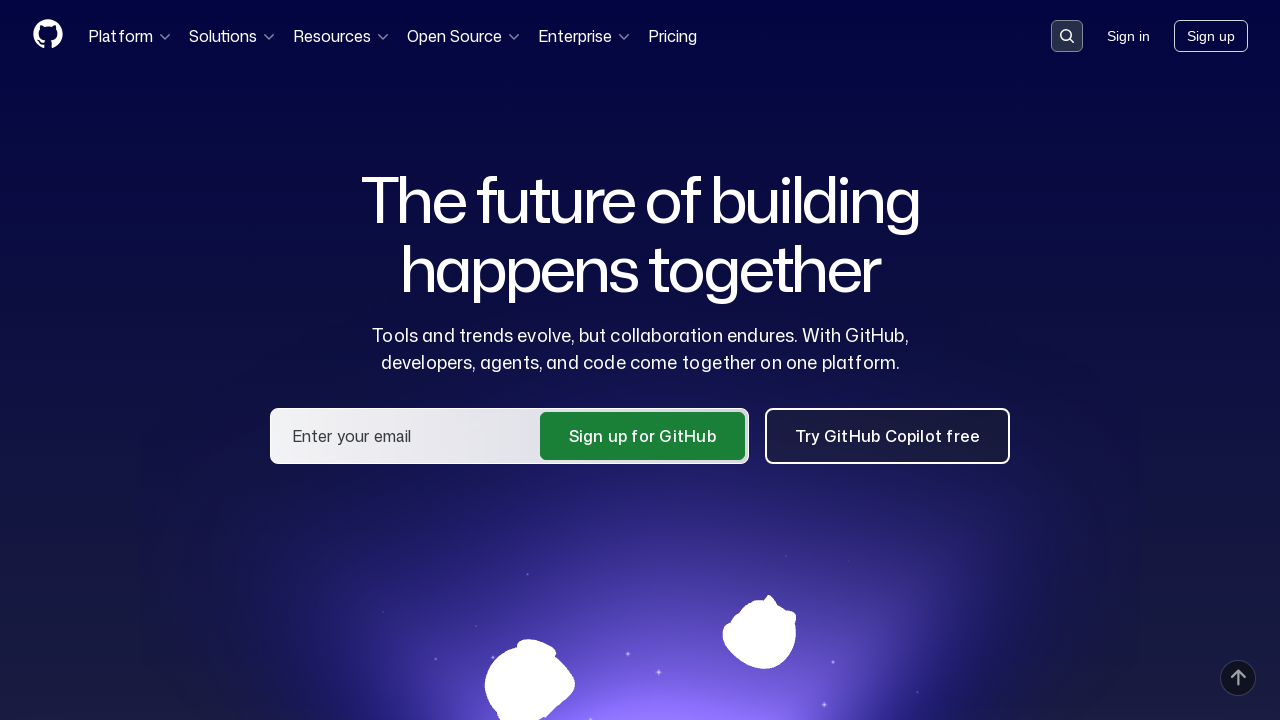